Tests adding and removing elements dynamically on a page by clicking add button multiple times and then removing some elements

Starting URL: https://the-internet.herokuapp.com/add_remove_elements/

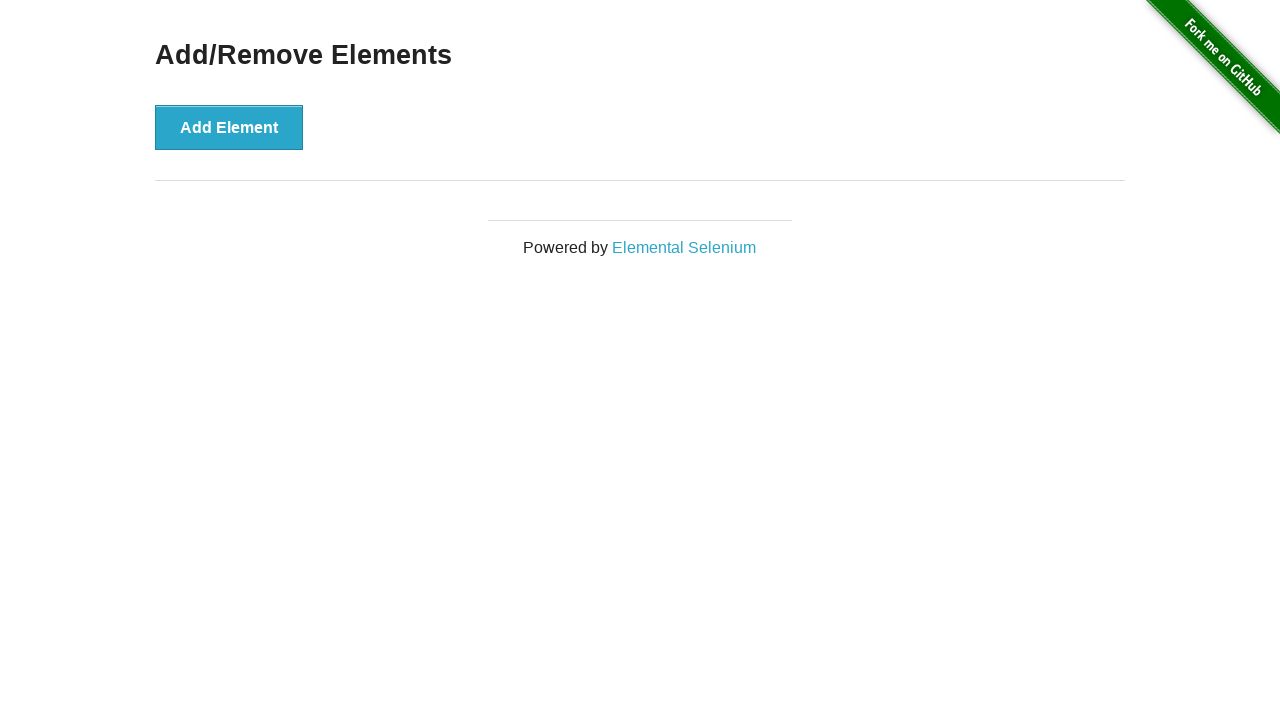

Clicked add button (iteration 1 of 5) at (229, 127) on xpath=//*[@id="content"]/div/button
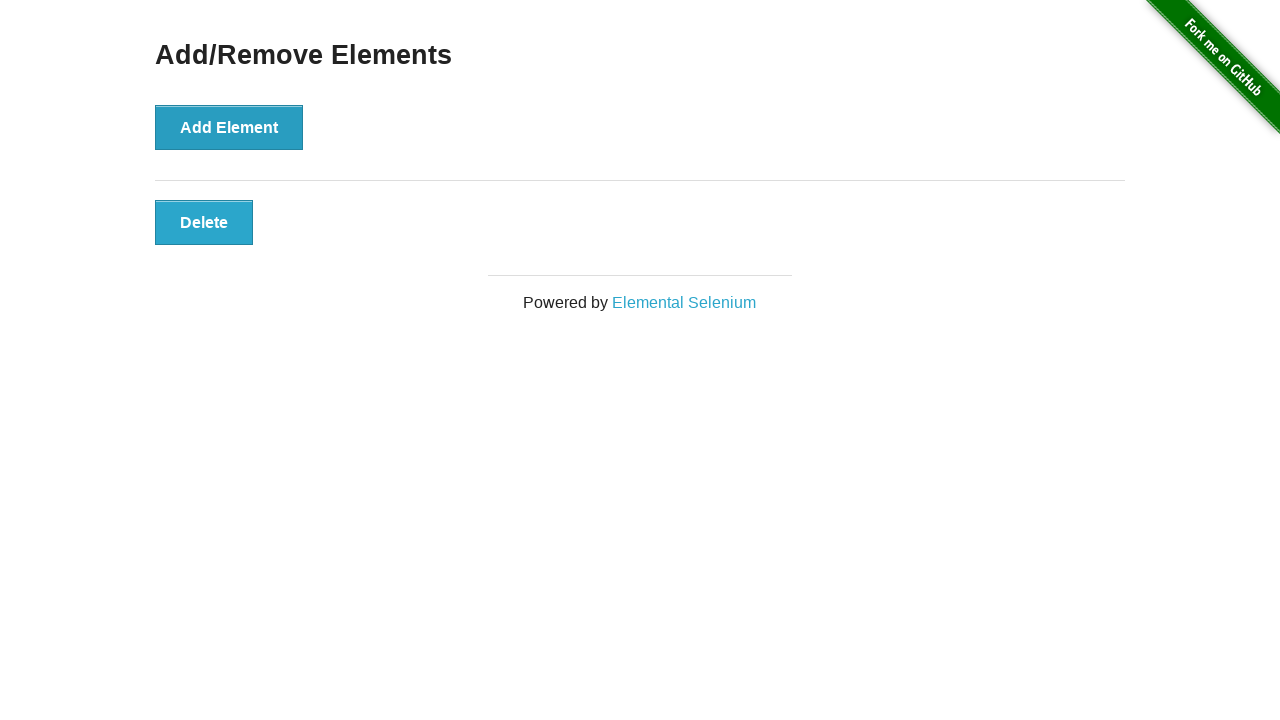

Clicked add button (iteration 2 of 5) at (229, 127) on xpath=//*[@id="content"]/div/button
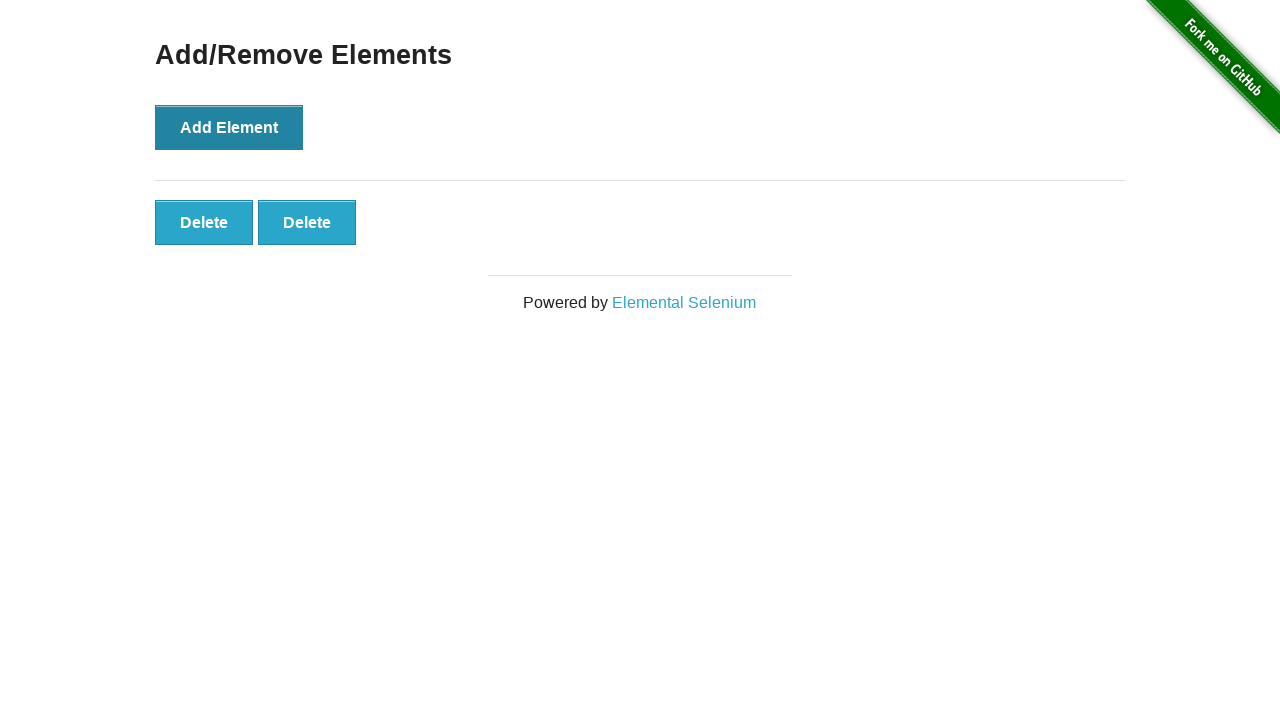

Clicked add button (iteration 3 of 5) at (229, 127) on xpath=//*[@id="content"]/div/button
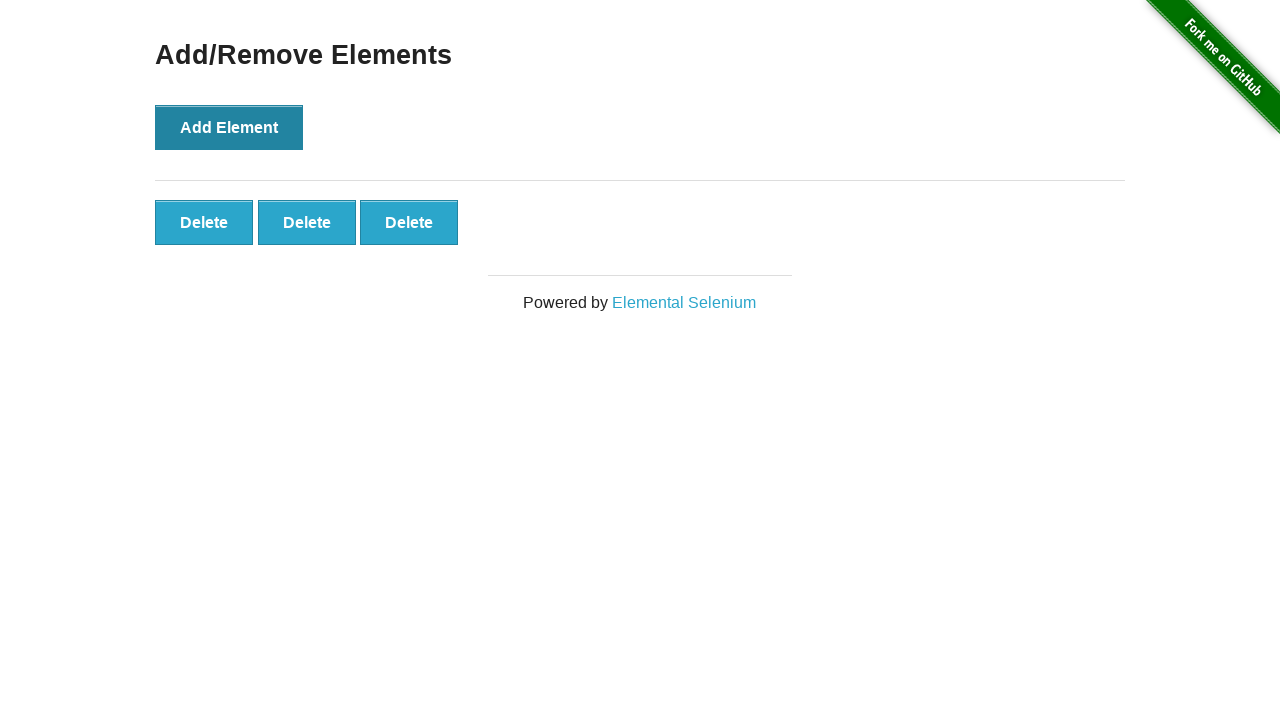

Clicked add button (iteration 4 of 5) at (229, 127) on xpath=//*[@id="content"]/div/button
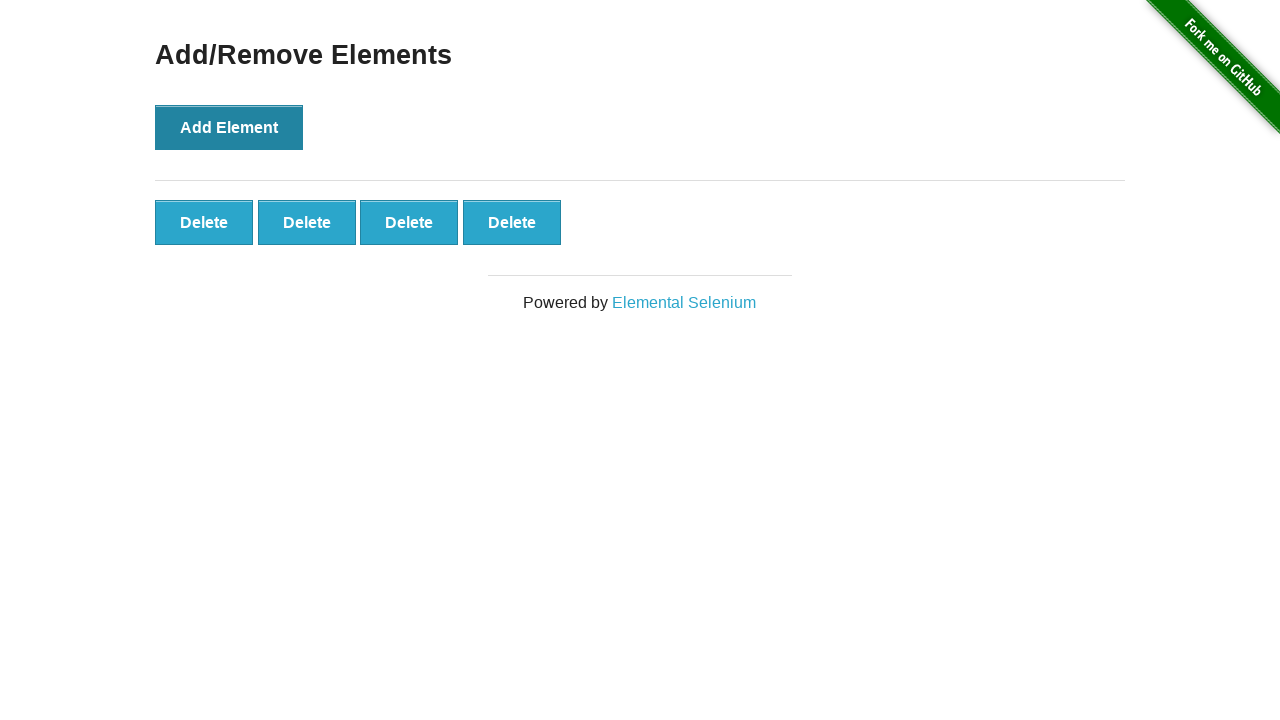

Clicked add button (iteration 5 of 5) at (229, 127) on xpath=//*[@id="content"]/div/button
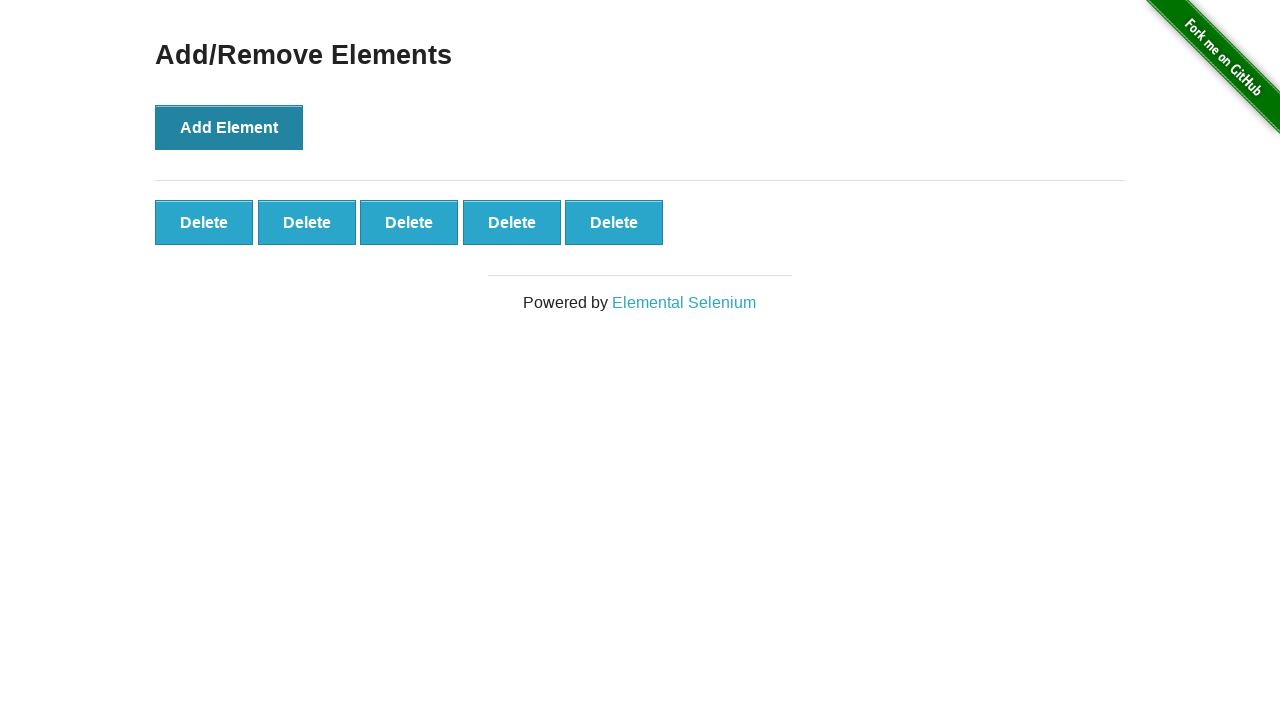

Waited for delete buttons to appear
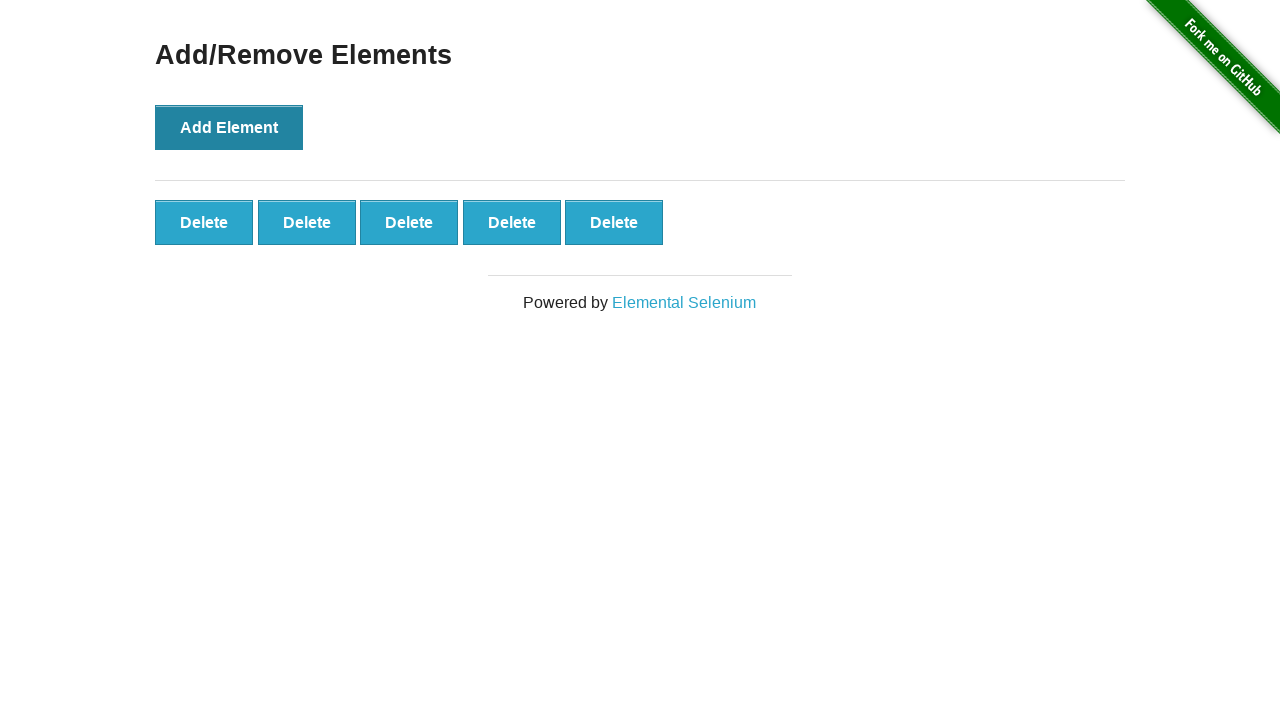

Clicked delete button (iteration 1 of 2) at (204, 222) on .added-manually >> nth=0
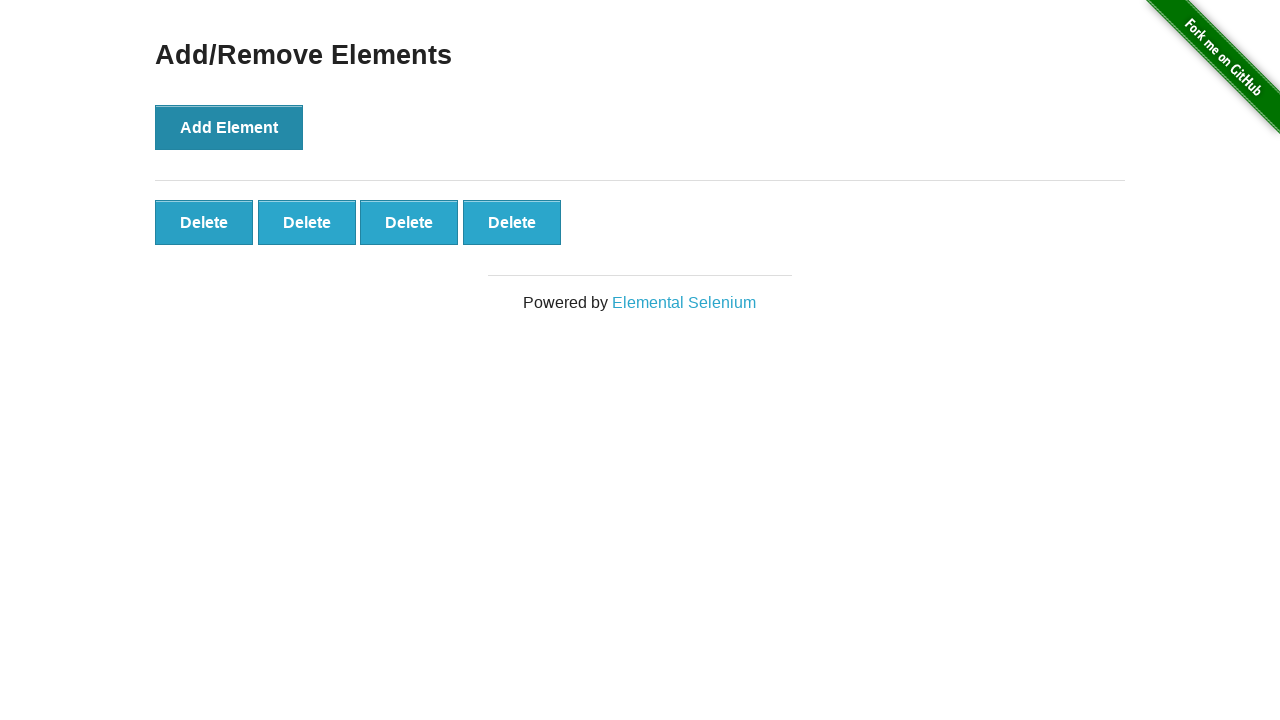

Clicked delete button (iteration 2 of 2) at (204, 222) on .added-manually >> nth=0
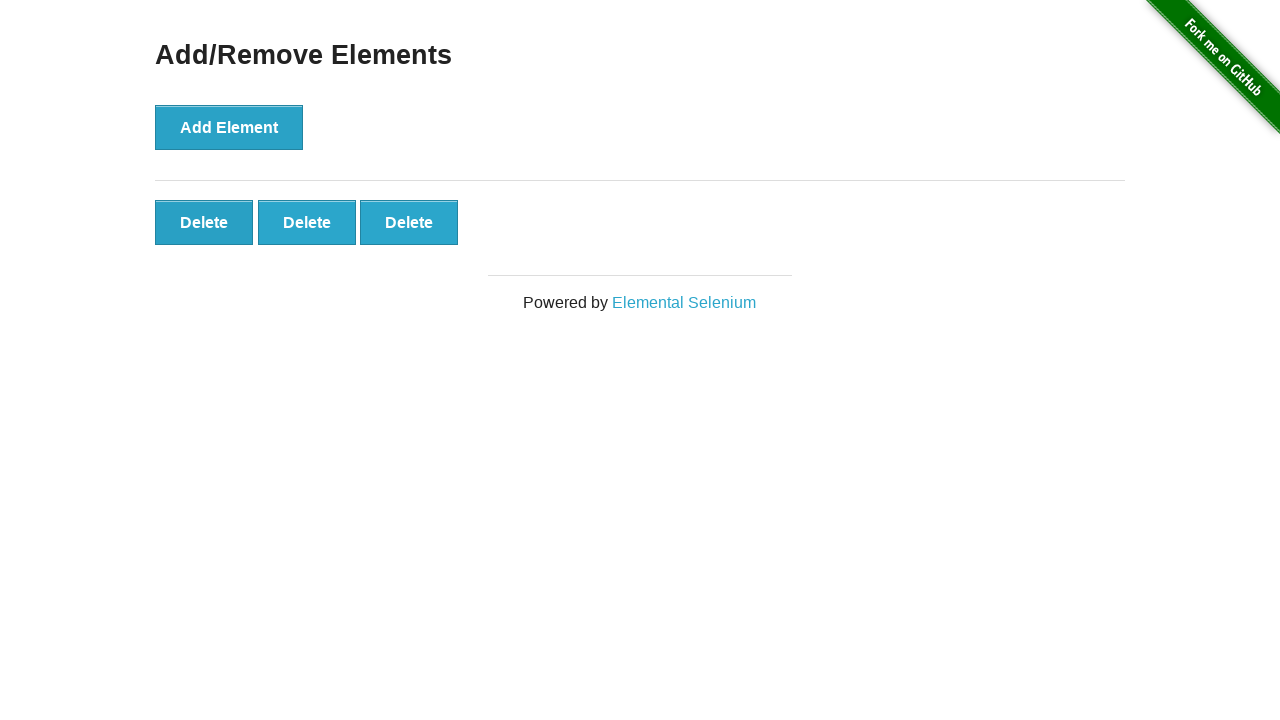

Verified 3 remaining elements are visible
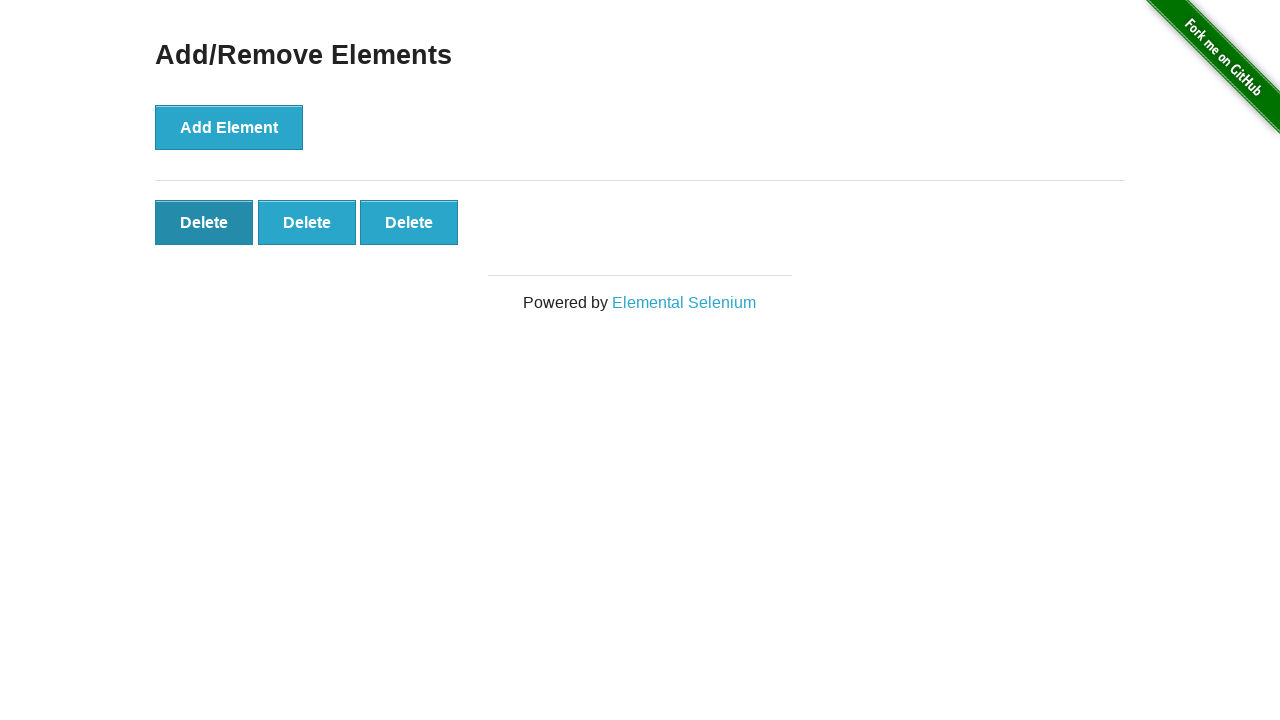

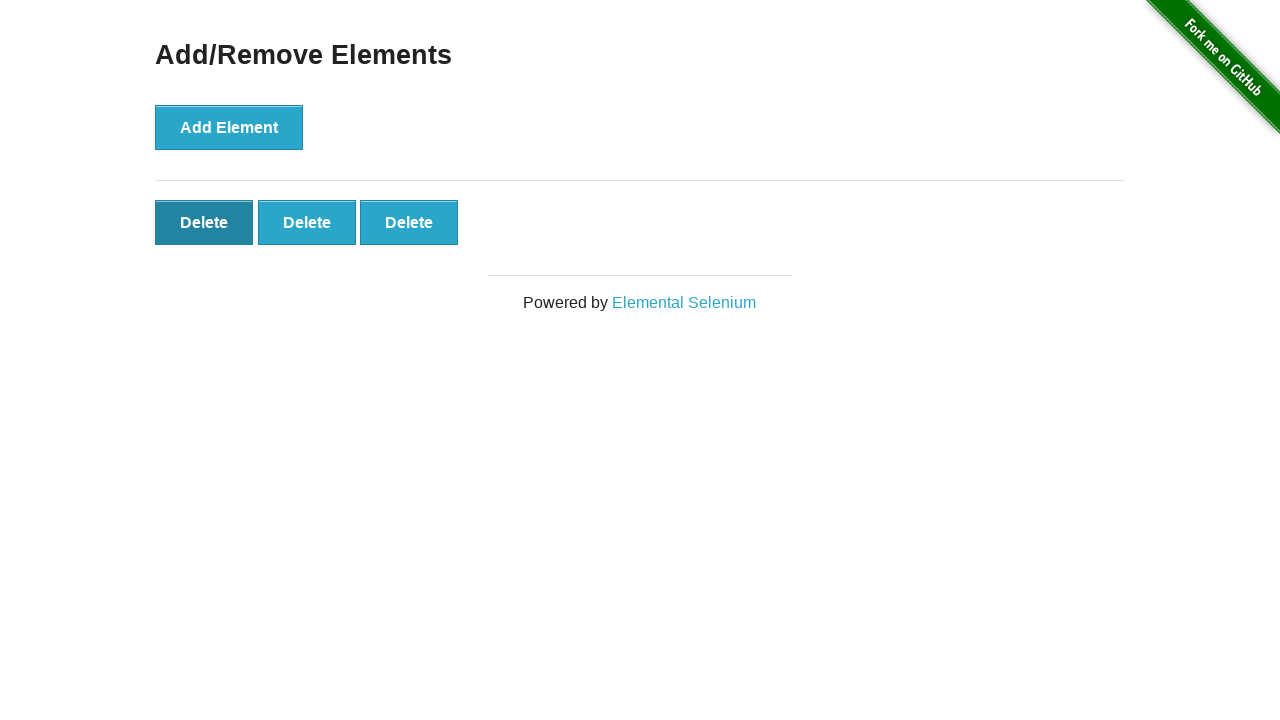